Tests an e-commerce grocery shopping flow by adding specific items (Cucumber, Brocolli, Beetroot) to cart, proceeding to checkout, and applying a promo code

Starting URL: https://rahulshettyacademy.com/seleniumPractise/

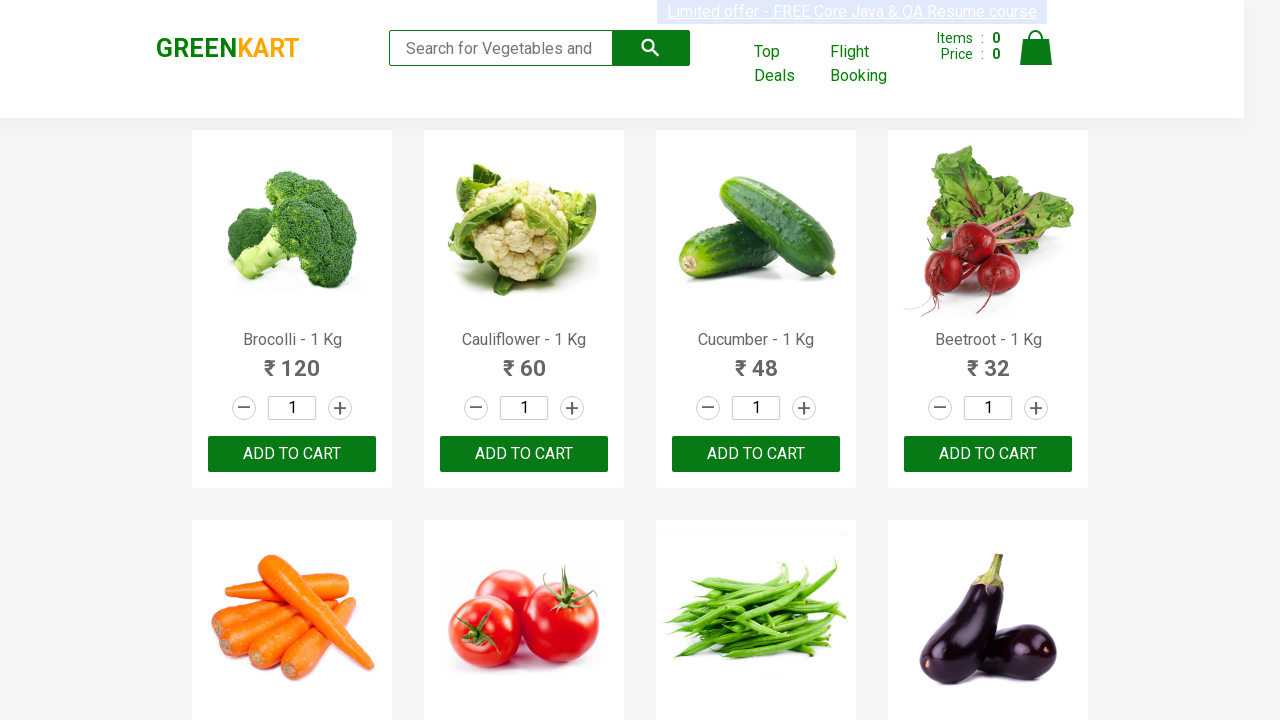

Waited for product names to load on the grocery shopping page
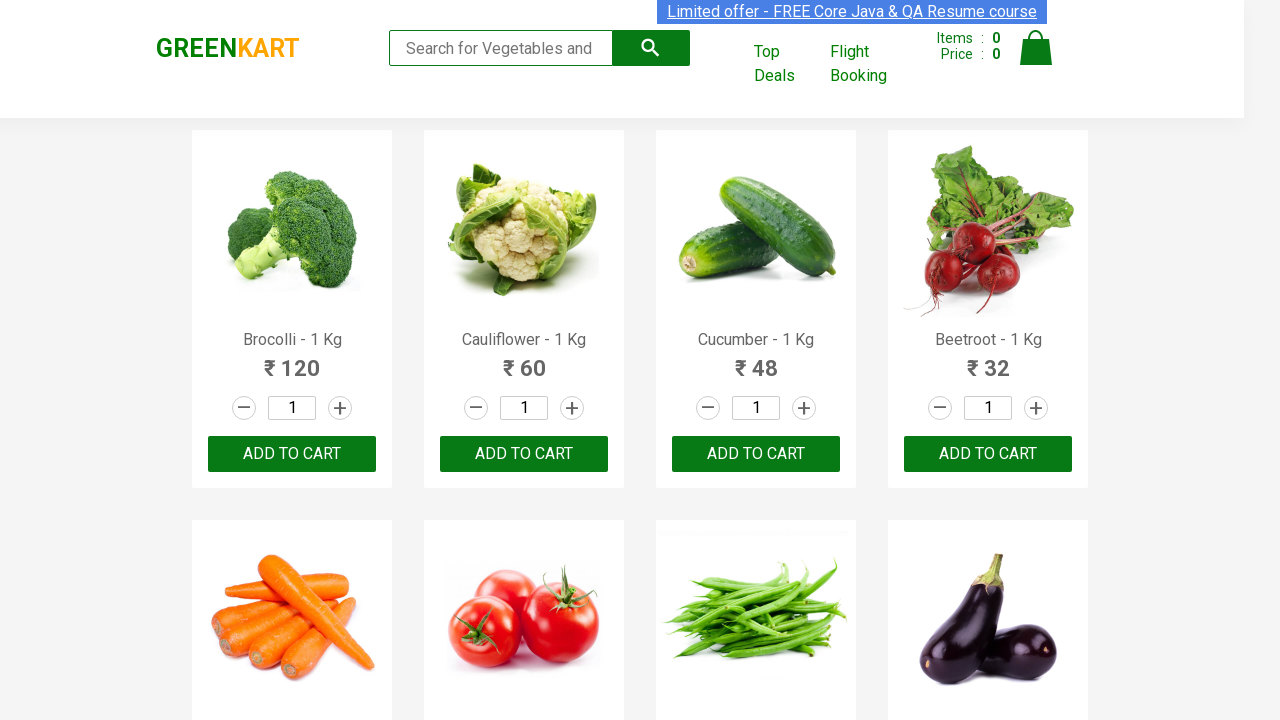

Retrieved all product elements from the page
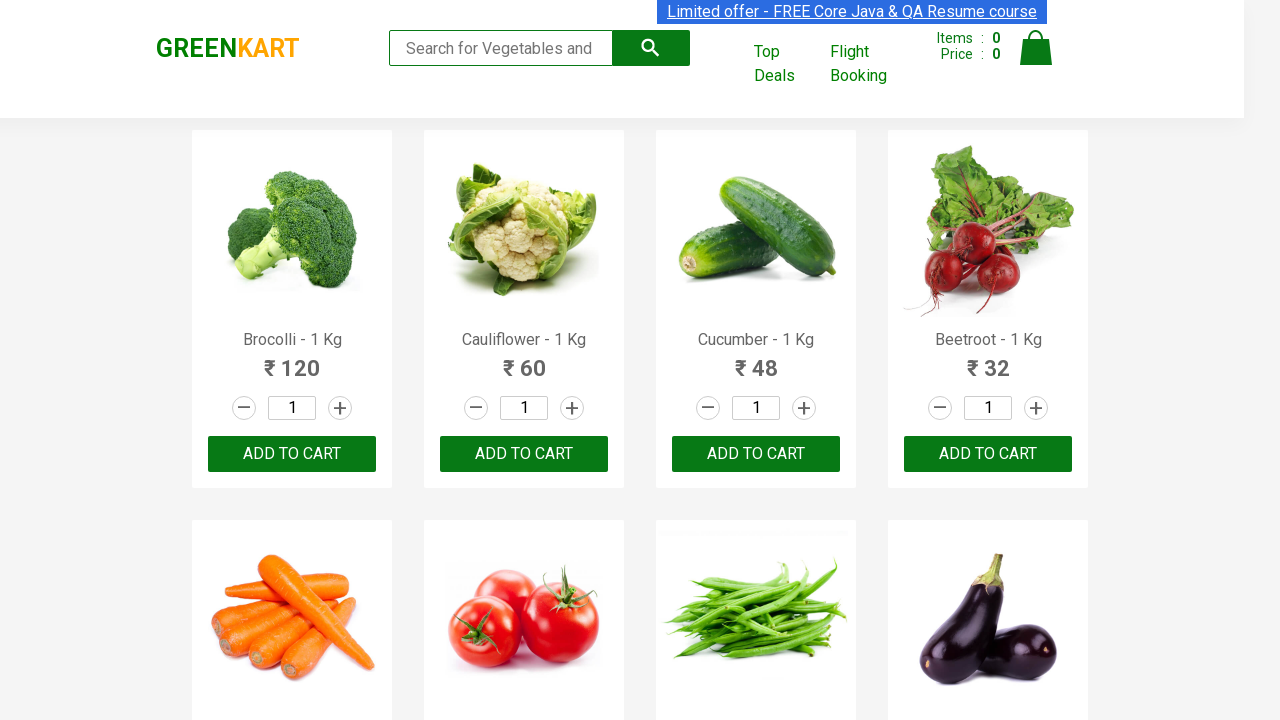

Added Brocolli to cart at (292, 454) on xpath=//div[@class='product-action']/button >> nth=0
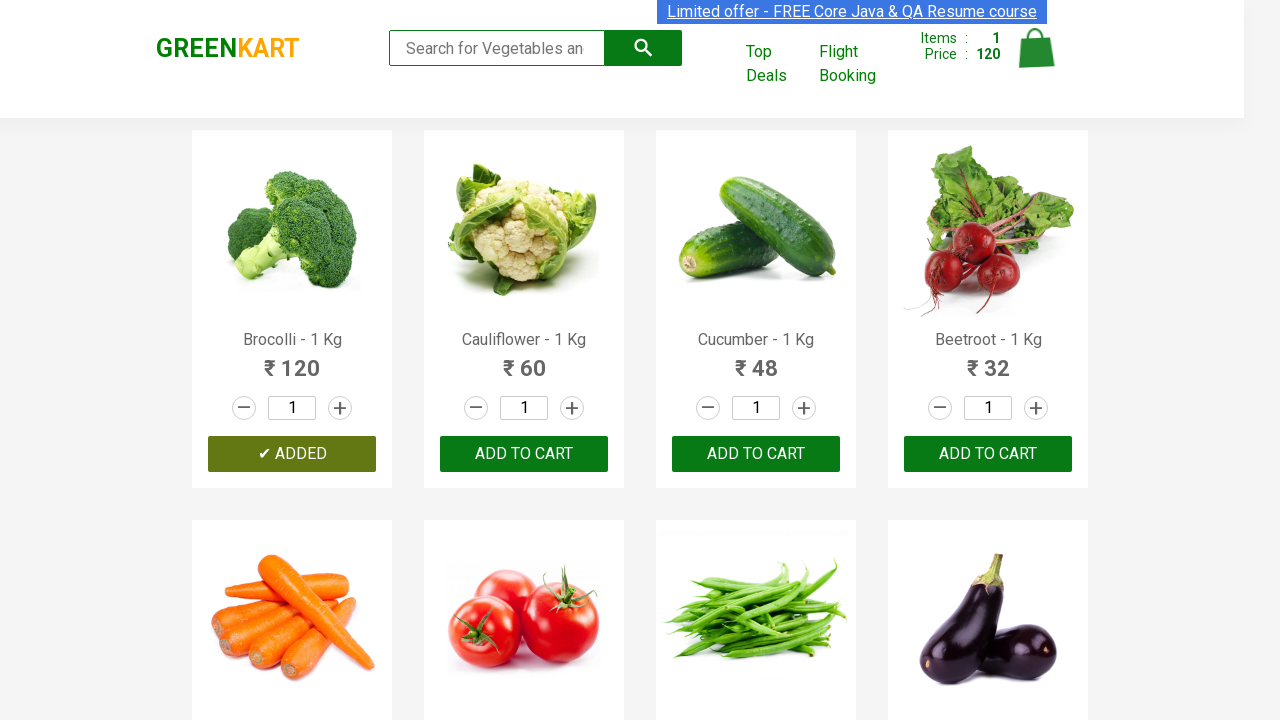

Added Cucumber to cart at (756, 454) on xpath=//div[@class='product-action']/button >> nth=2
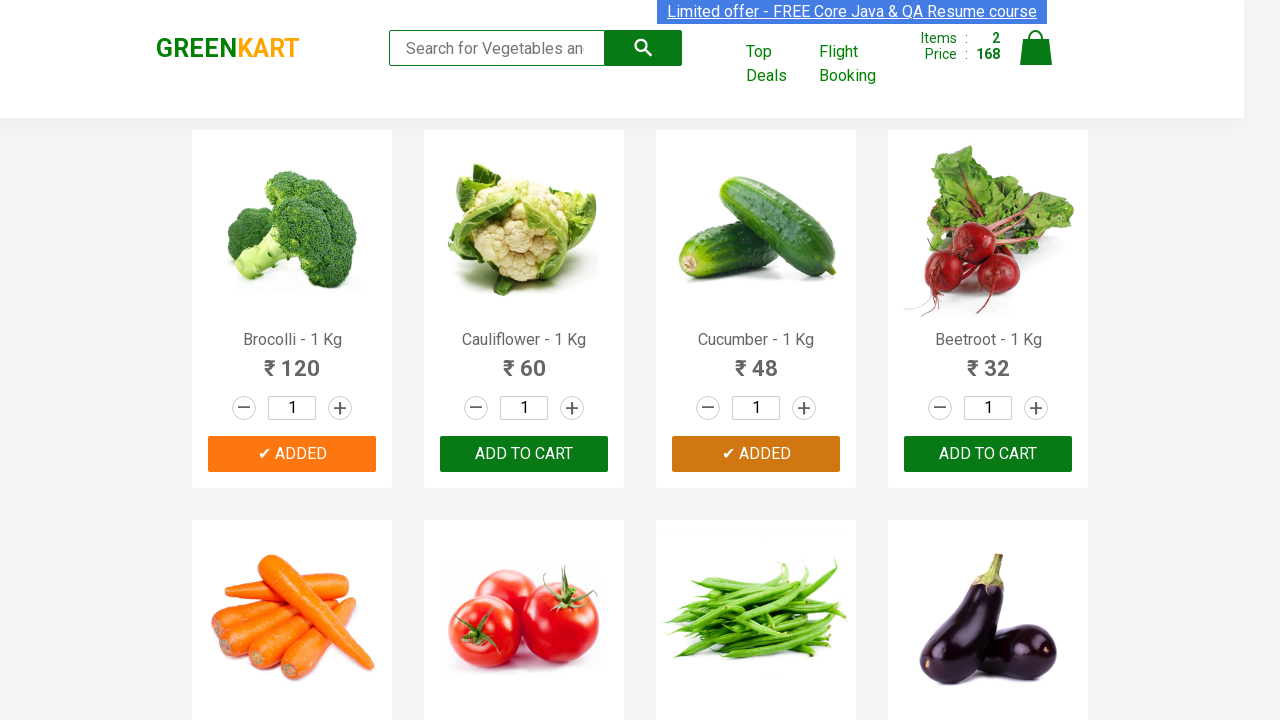

Added Beetroot to cart at (988, 454) on xpath=//div[@class='product-action']/button >> nth=3
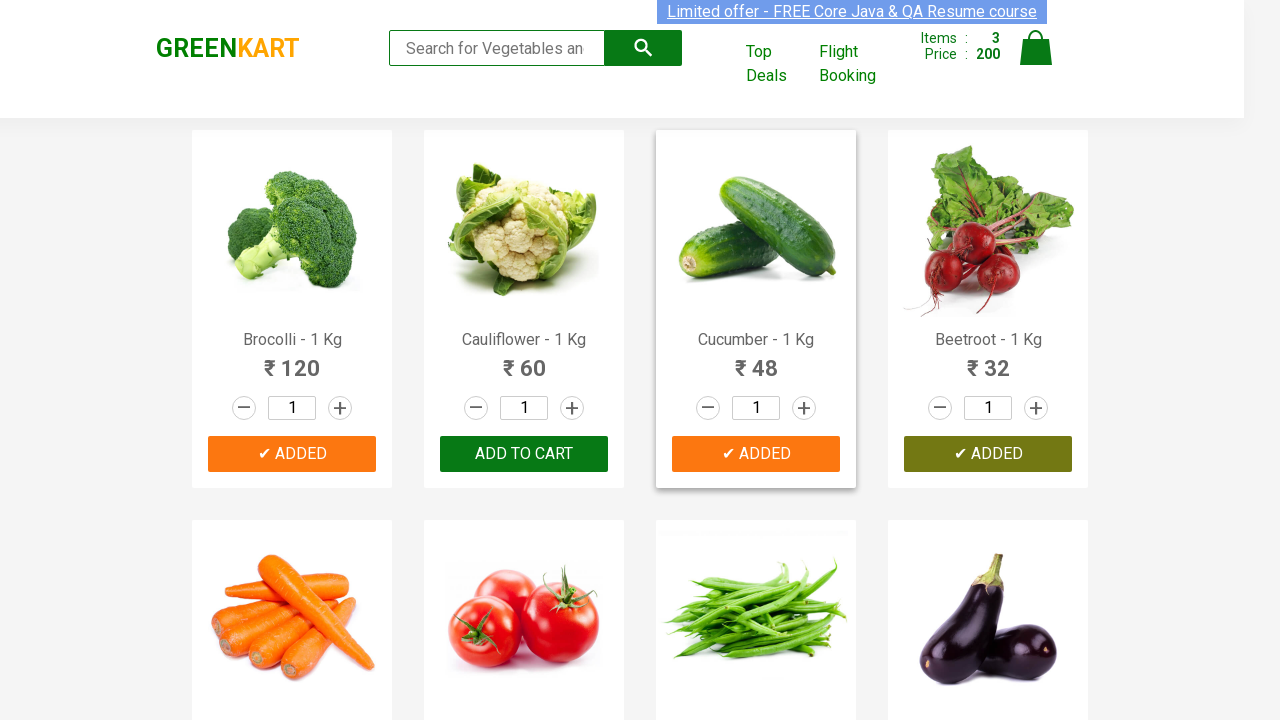

Clicked on cart icon to view shopping cart at (1036, 48) on img[alt='Cart']
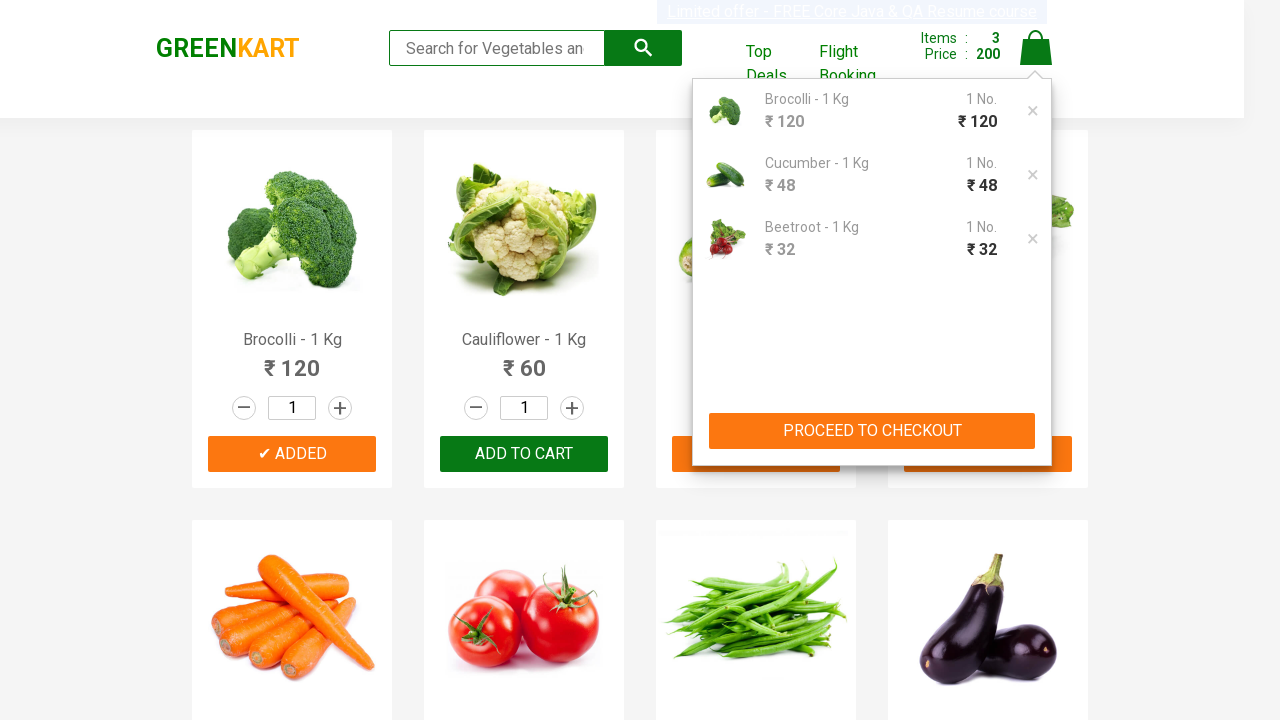

Clicked PROCEED TO CHECKOUT button at (872, 431) on xpath=//button[contains(text(),'PROCEED TO CHECKOUT')]
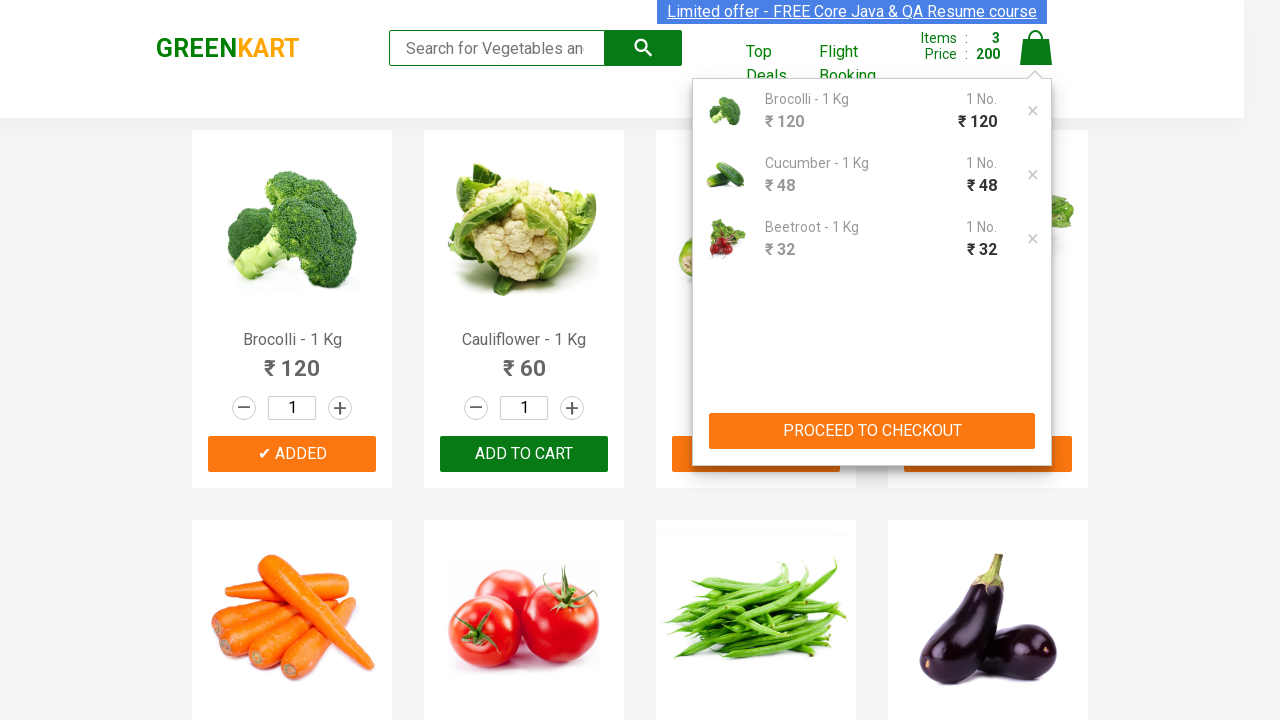

Waited for promo code input field to become visible
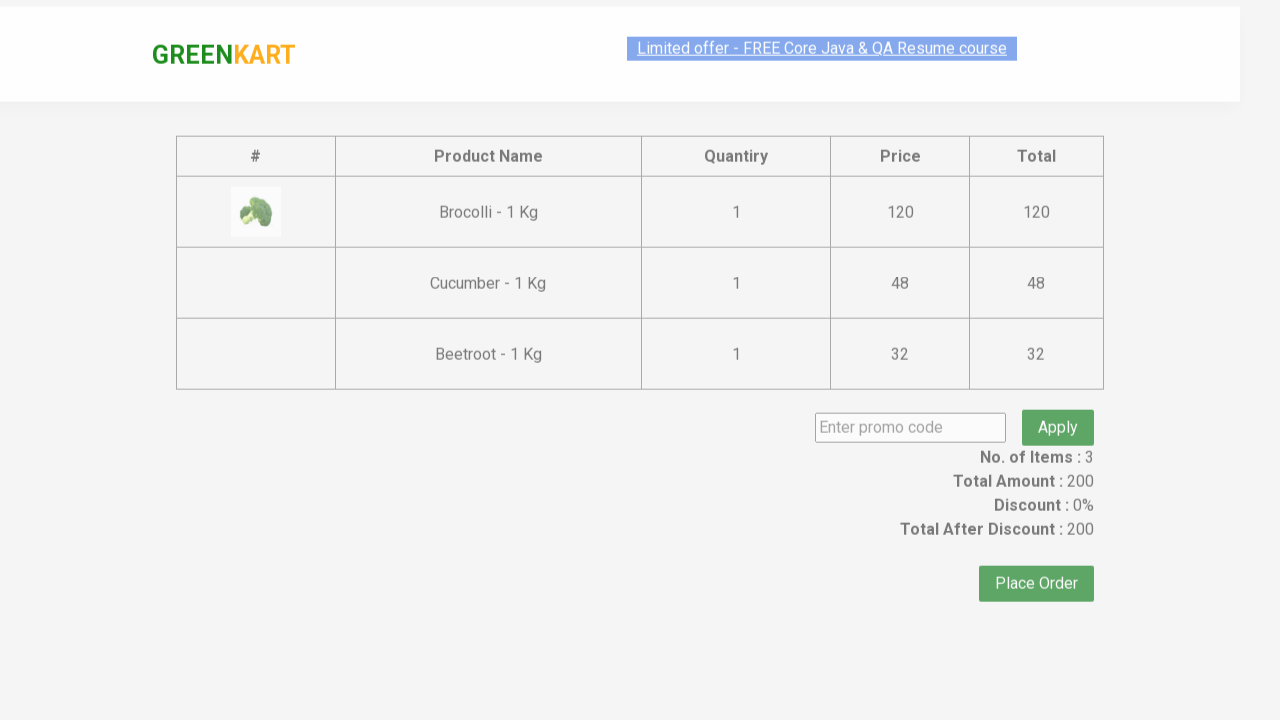

Entered promo code 'rahulshettyacademy' in the promo code field on input.promoCode
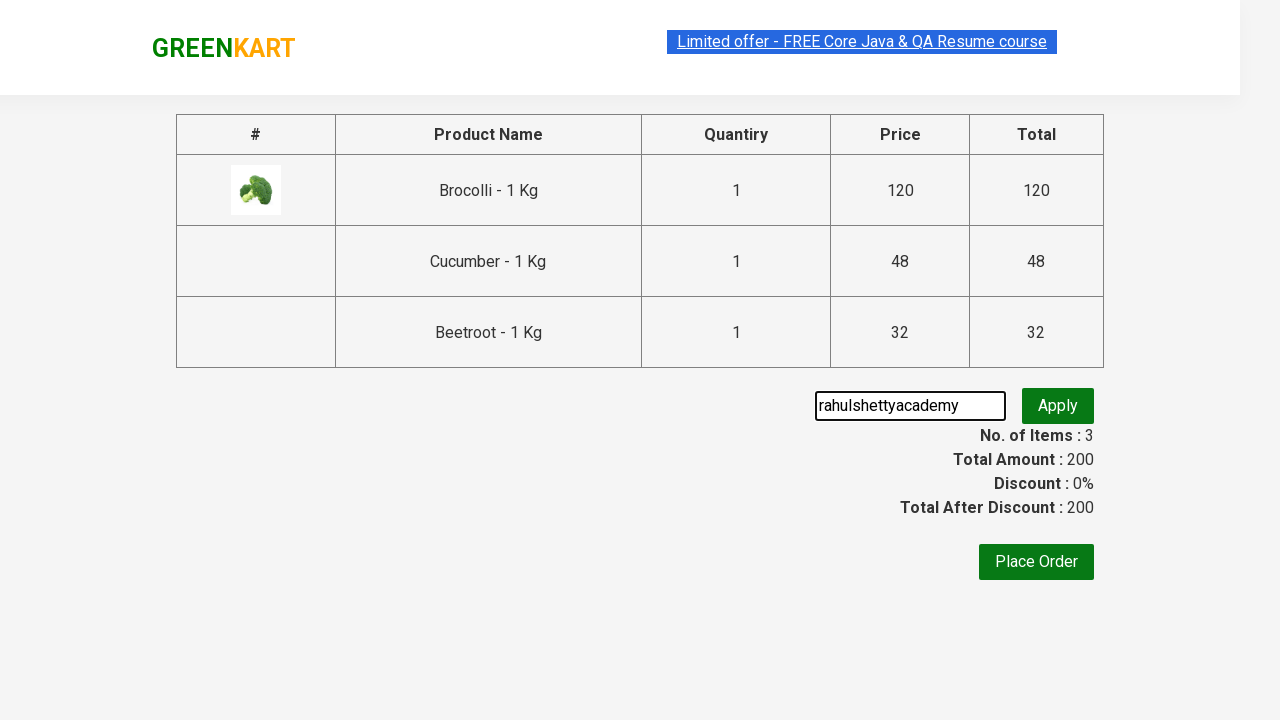

Clicked Apply promo button to validate the promo code at (1058, 406) on button.promoBtn
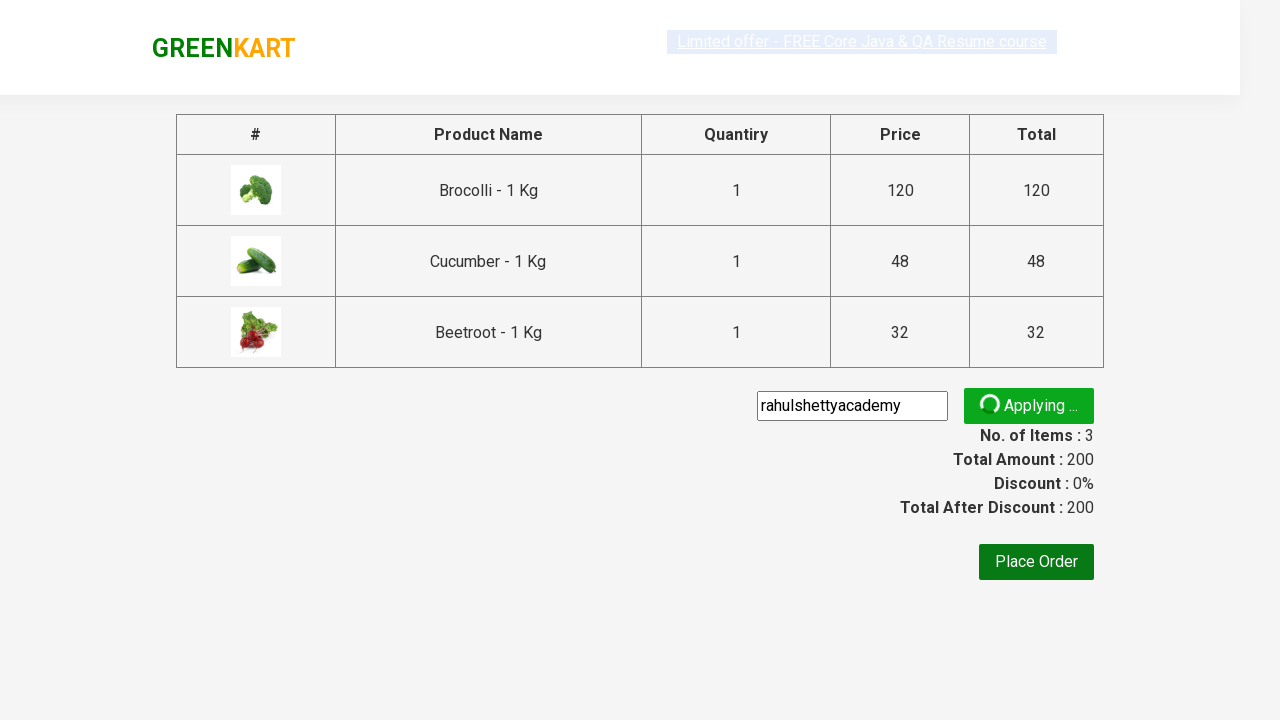

Waited for promo code validation information to appear
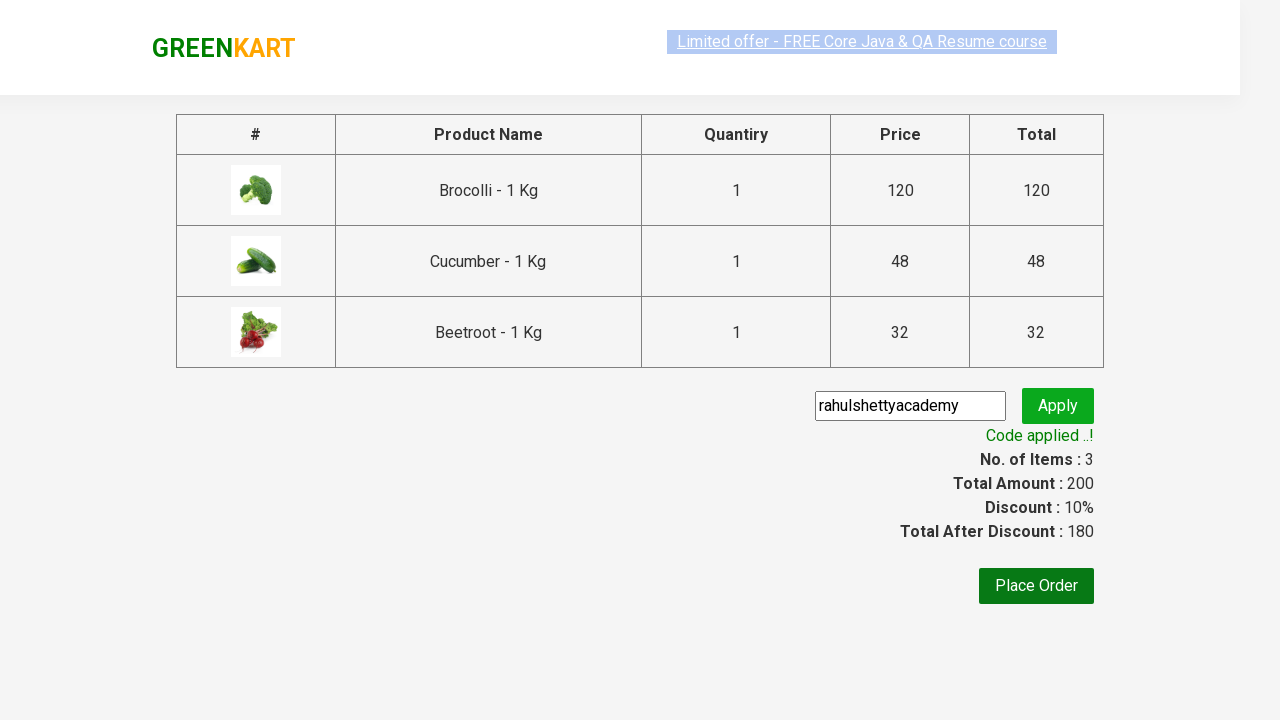

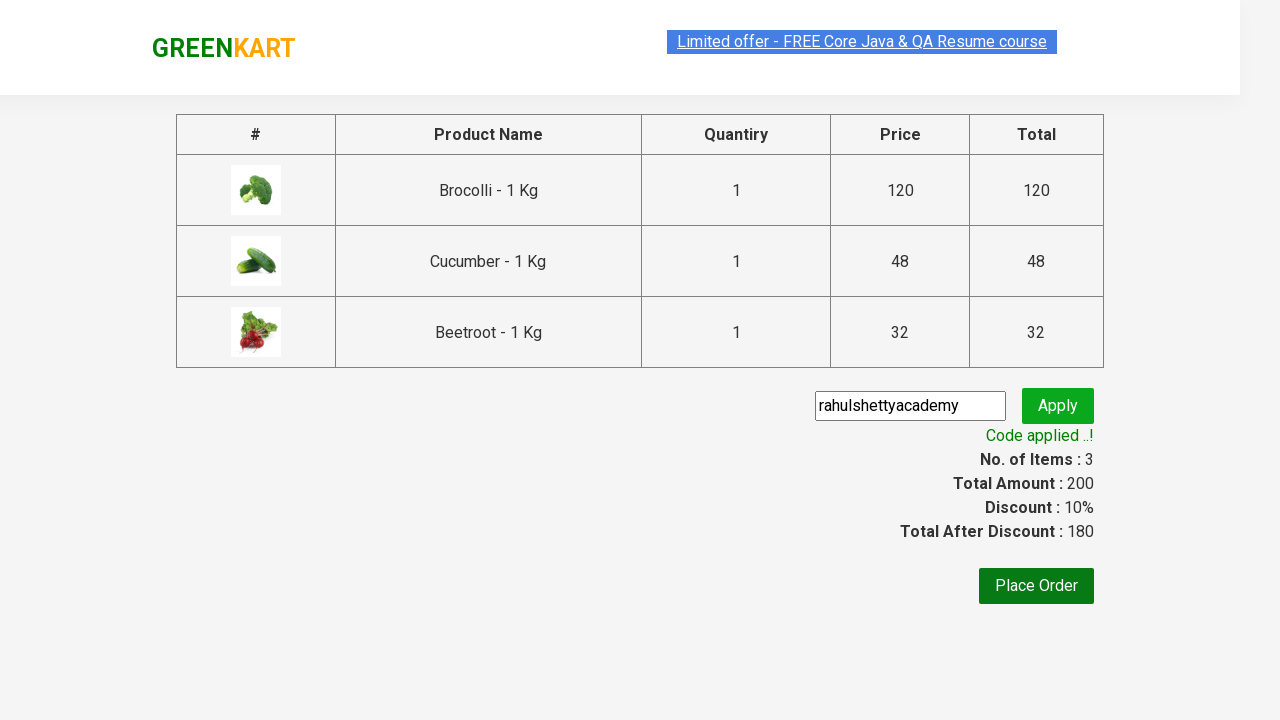